Demonstrates fluent wait with custom polling and conditions by clicking to reveal an input, waiting for it to be both displayed and enabled, then filling it

Starting URL: https://www.selenium.dev/selenium/web/dynamic.html

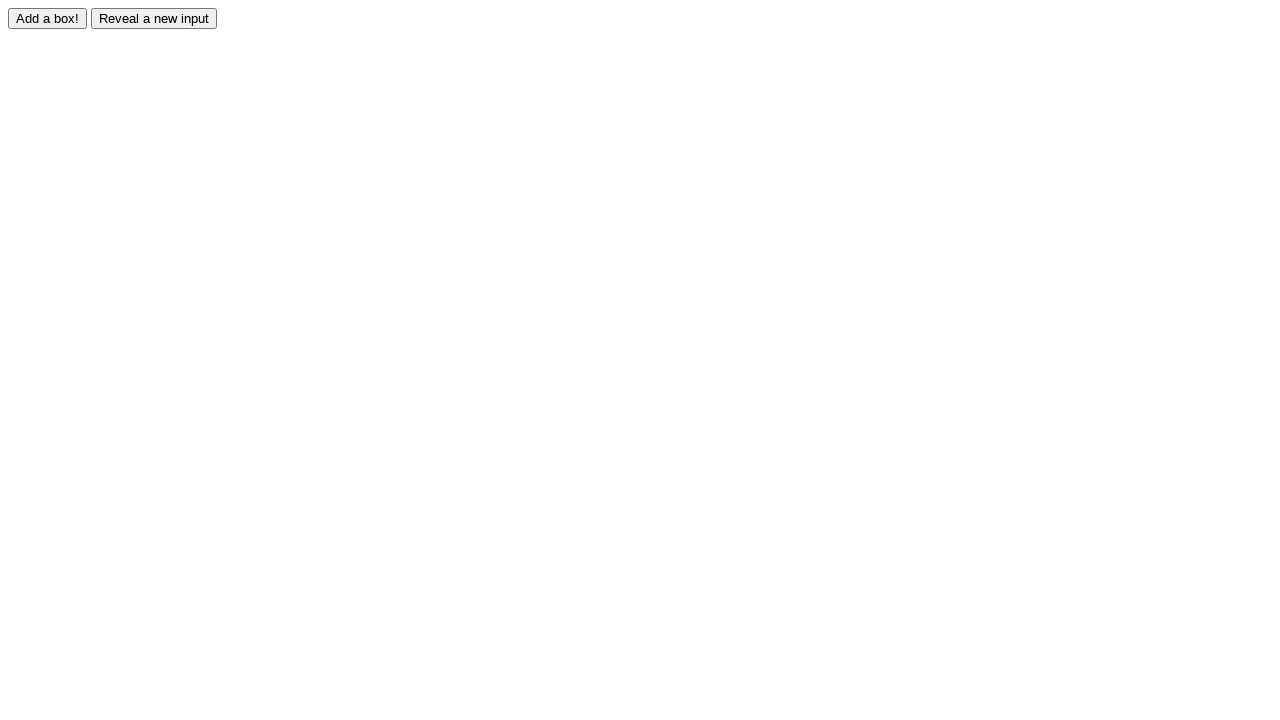

Clicked reveal button to display dynamic input at (154, 18) on #reveal
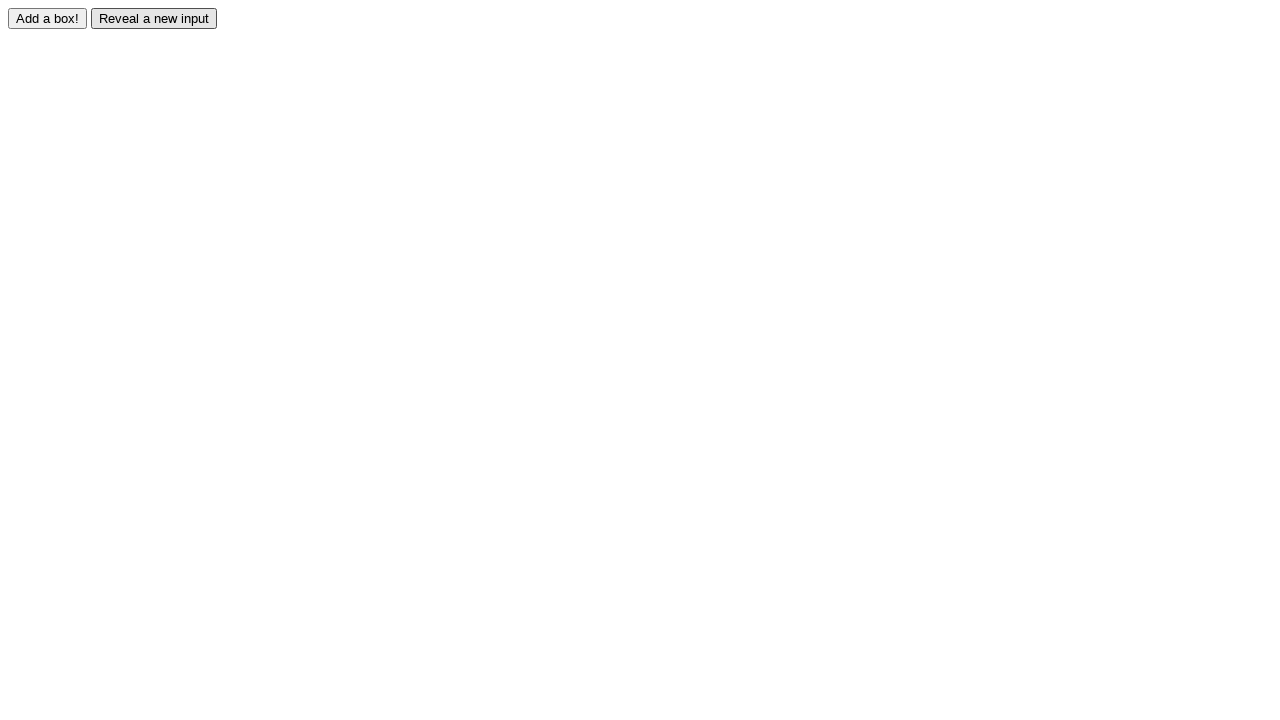

Dynamic input element became visible
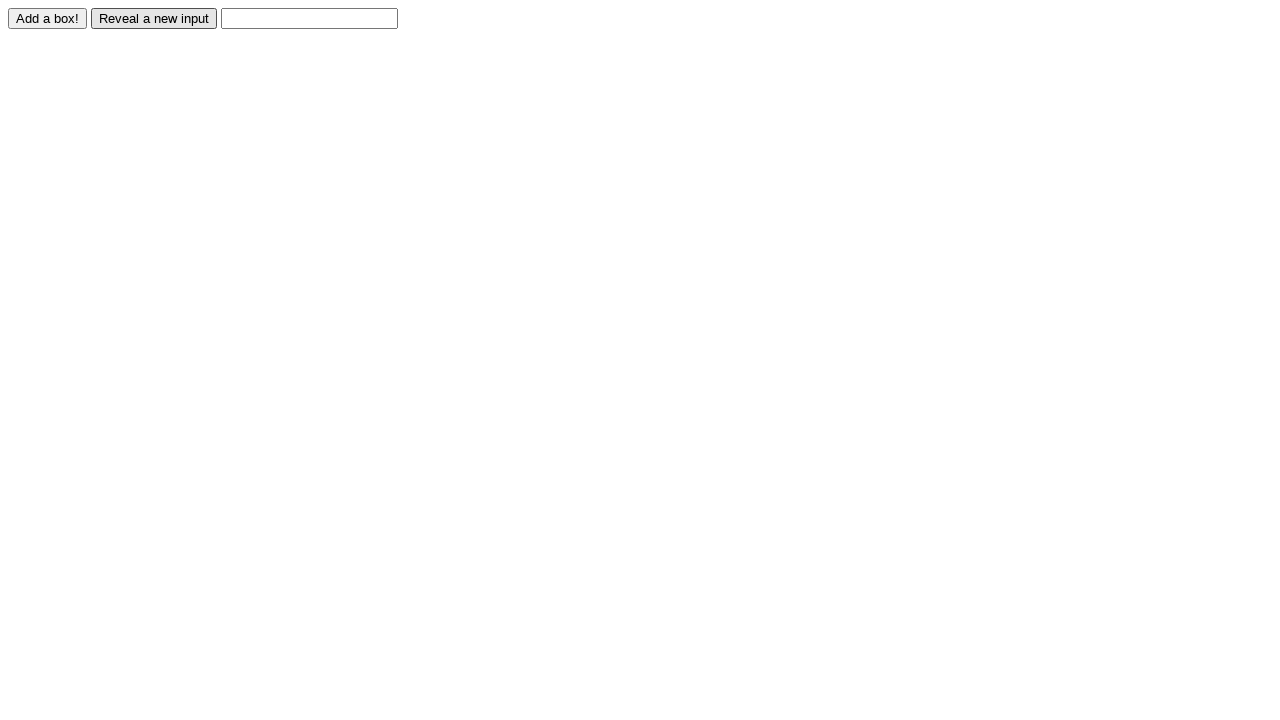

Filled dynamic input field with 'Customized wait succeeded!' on #revealed
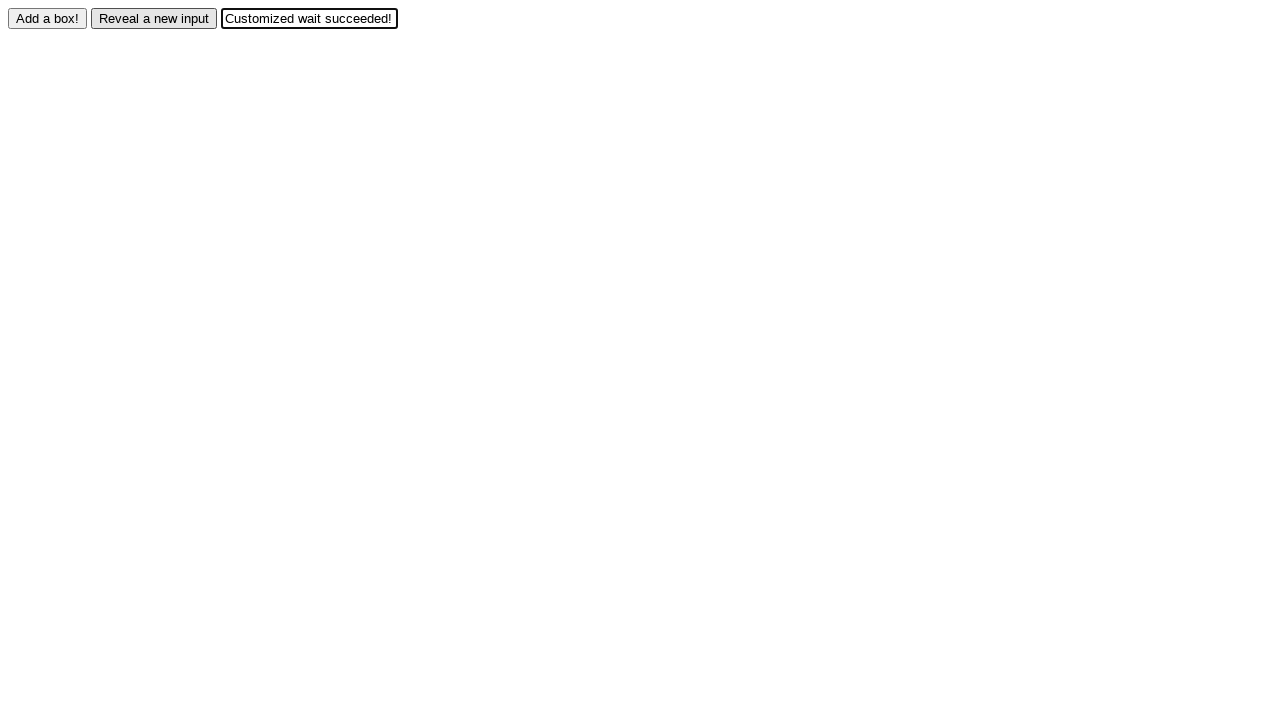

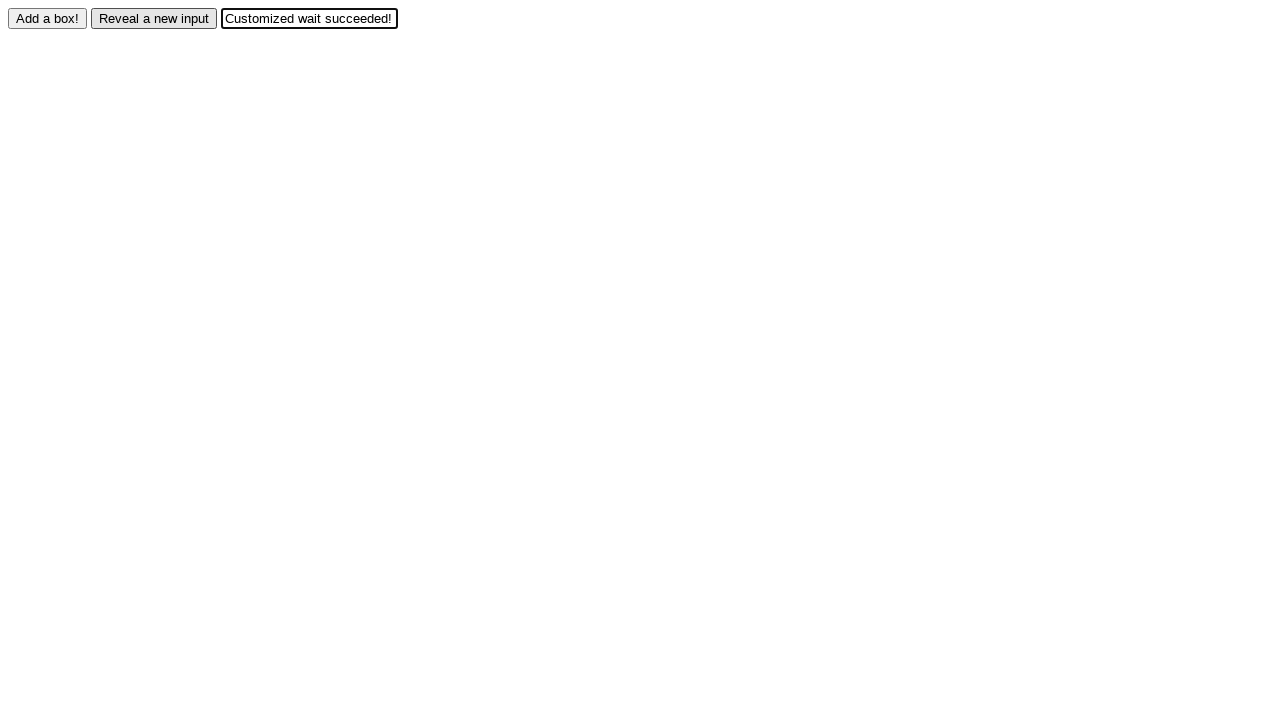